Tests checkbox and radio button functionality on jQuery UI demo page by clicking multiple checkboxes and a radio button, then verifying they are checked.

Starting URL: https://jqueryui.com/resources/demos/checkboxradio/default.html

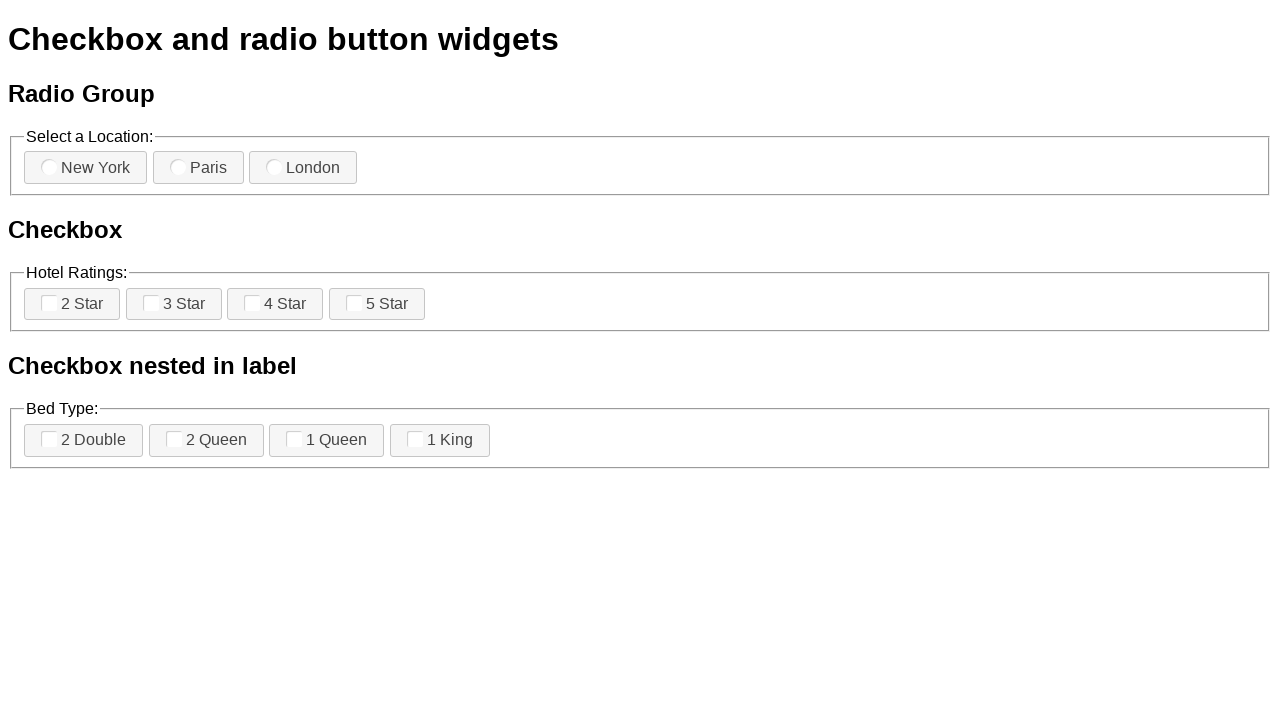

Clicked radio button 1 at (86, 168) on [for=radio-1]
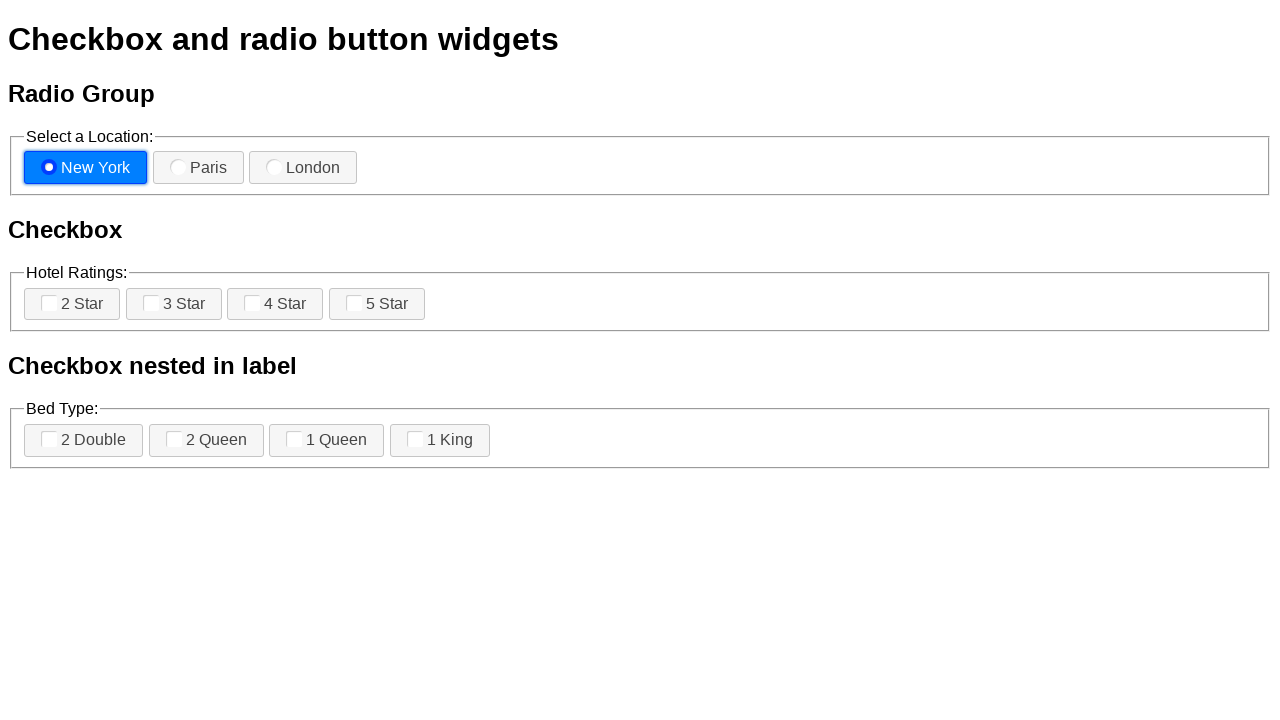

Clicked checkbox 4 at (377, 304) on [for=checkbox-4]
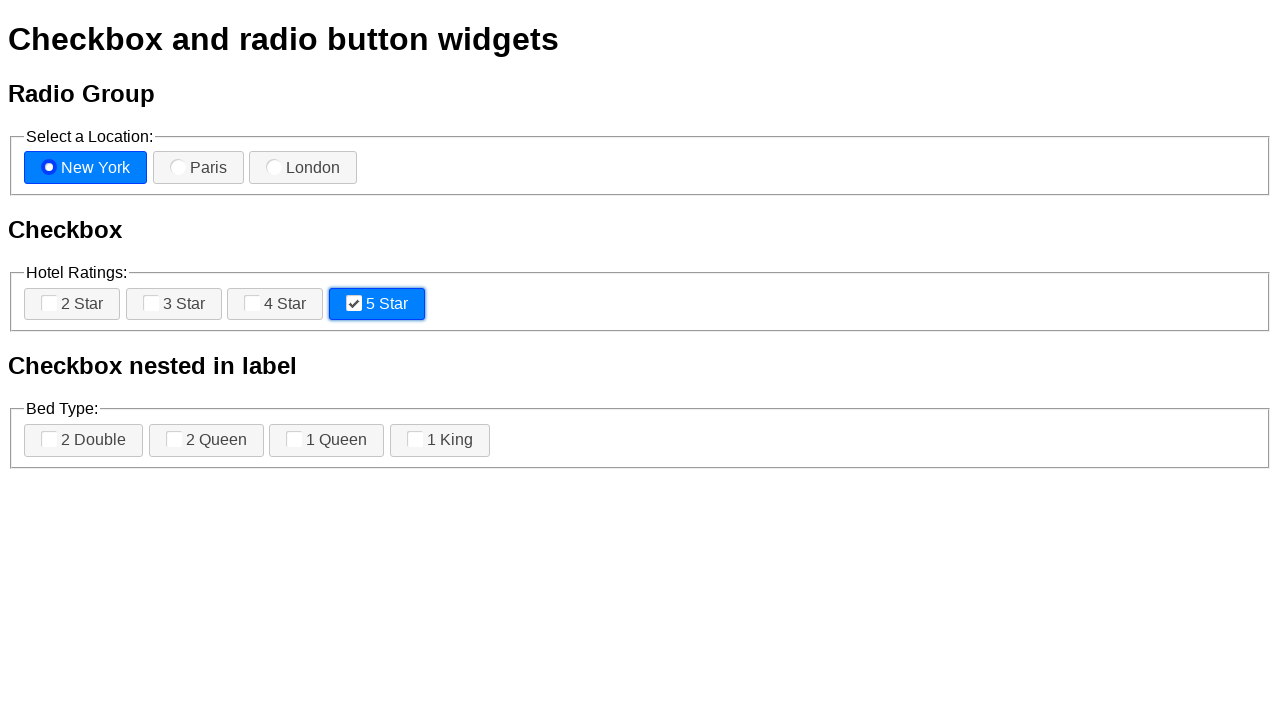

Clicked nested checkbox 3 at (327, 440) on [for=checkbox-nested-3]
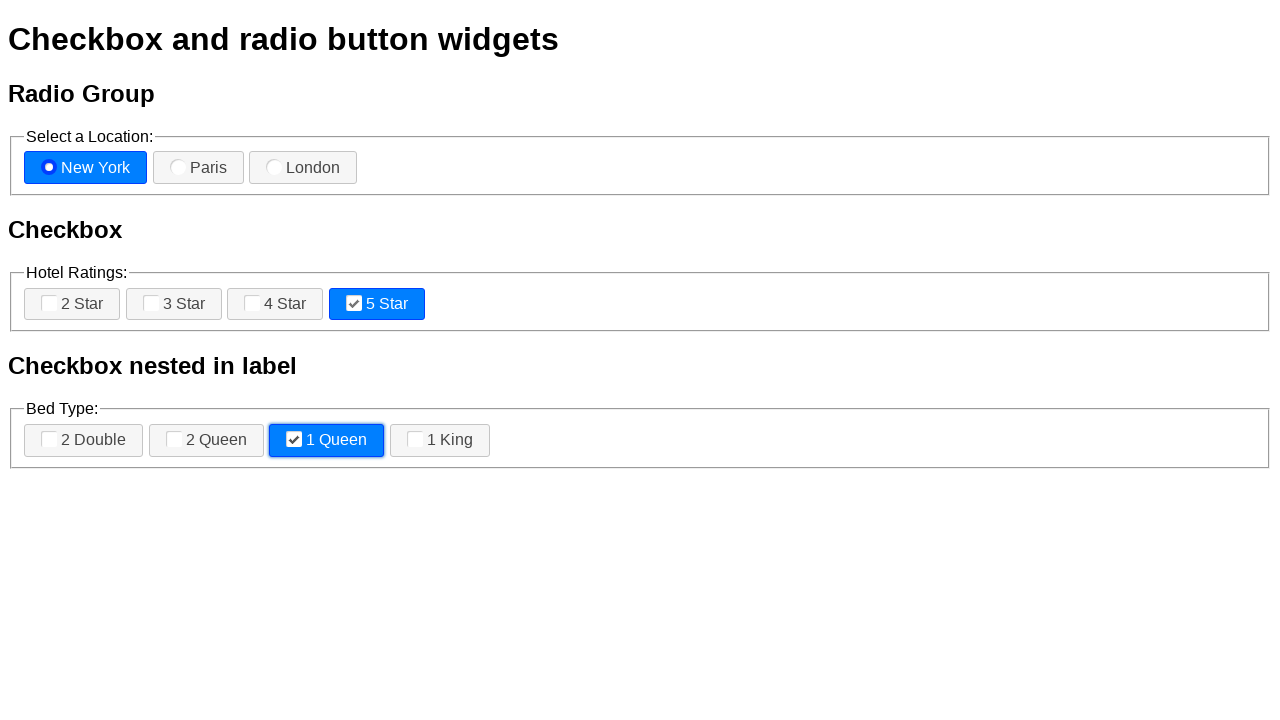

Clicked nested checkbox 4 at (440, 440) on [for=checkbox-nested-4]
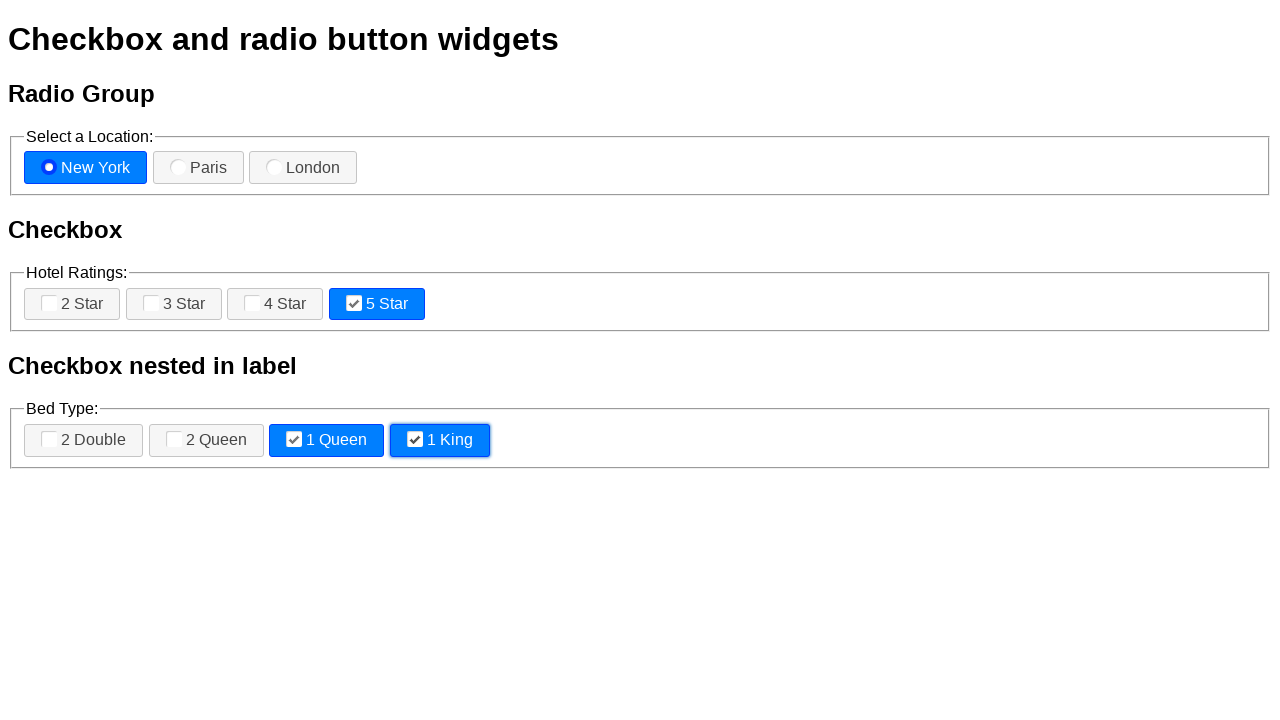

Verified radio button 1 has ui-checkboxradio-checked class
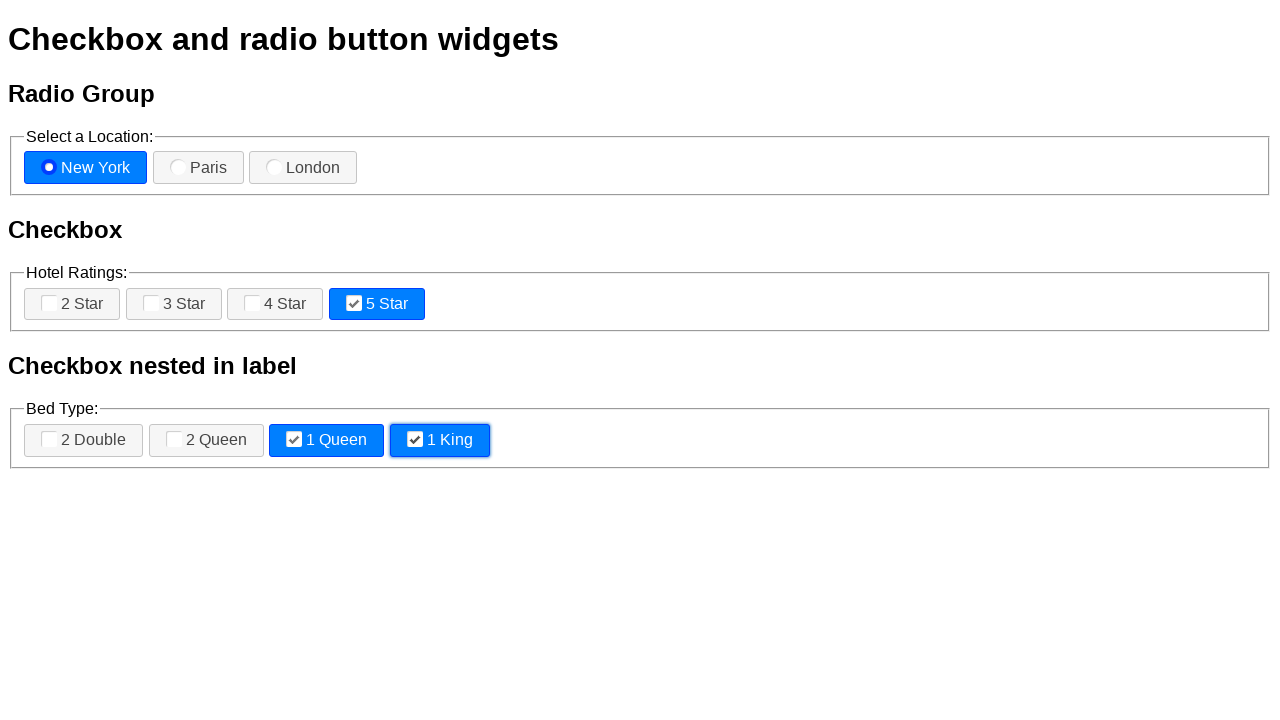

Verified checkbox 4 has ui-checkboxradio-checked class
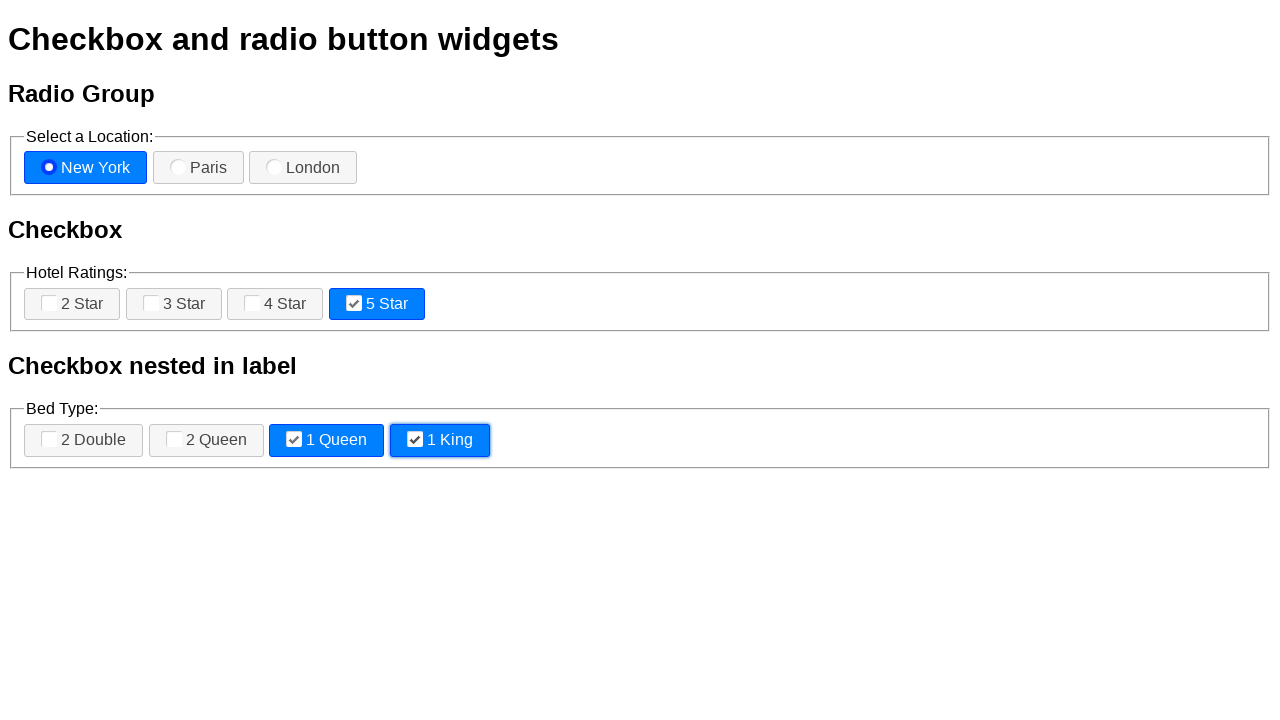

Verified nested checkbox 3 has ui-checkboxradio-checked class
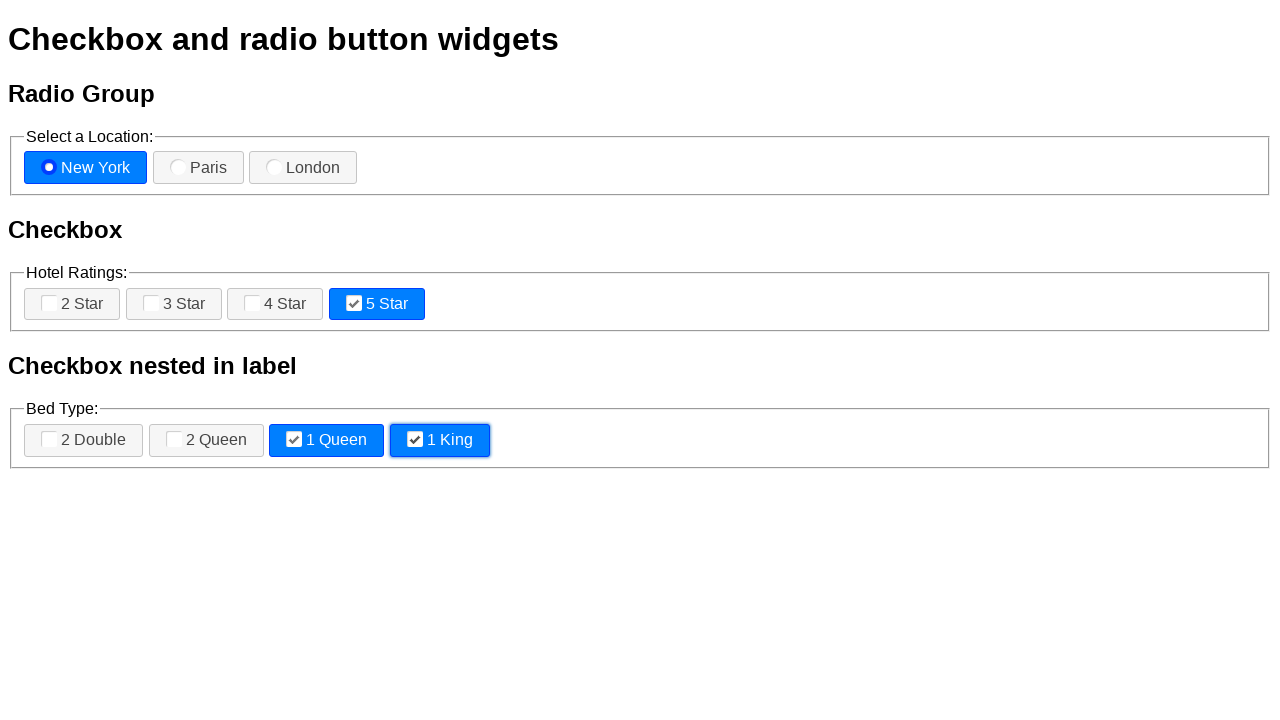

Verified nested checkbox 4 has ui-checkboxradio-checked class
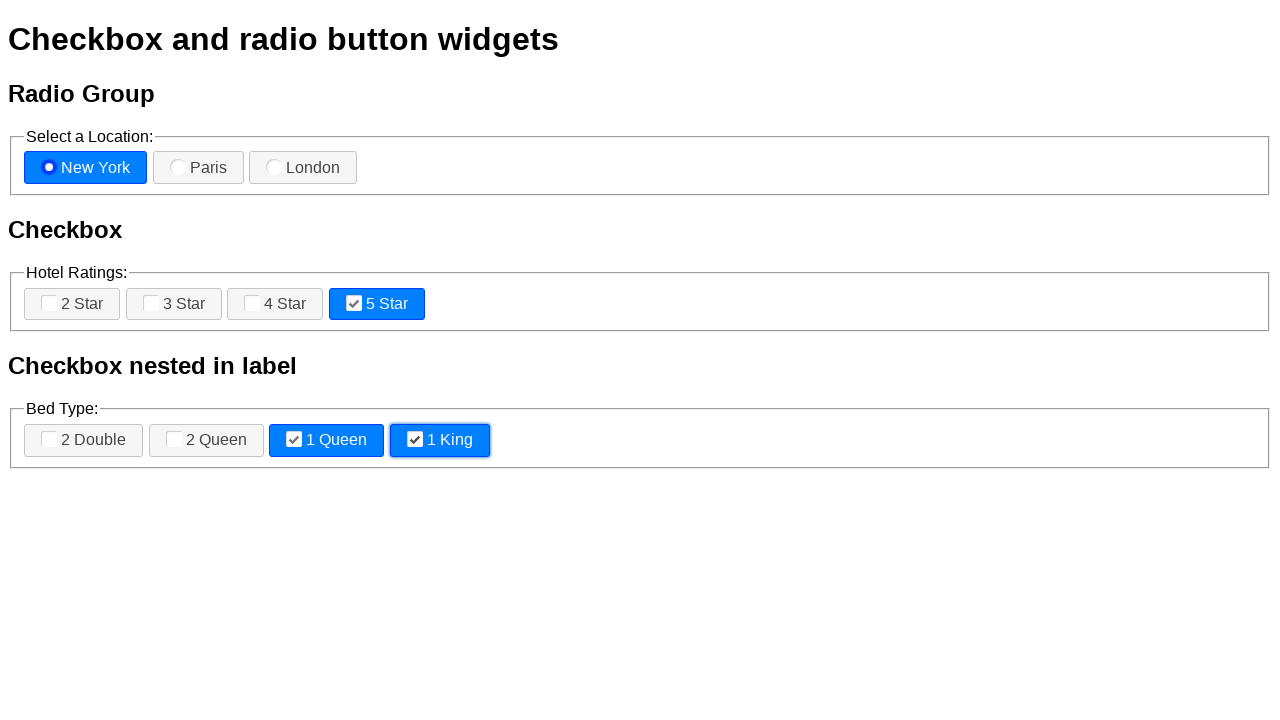

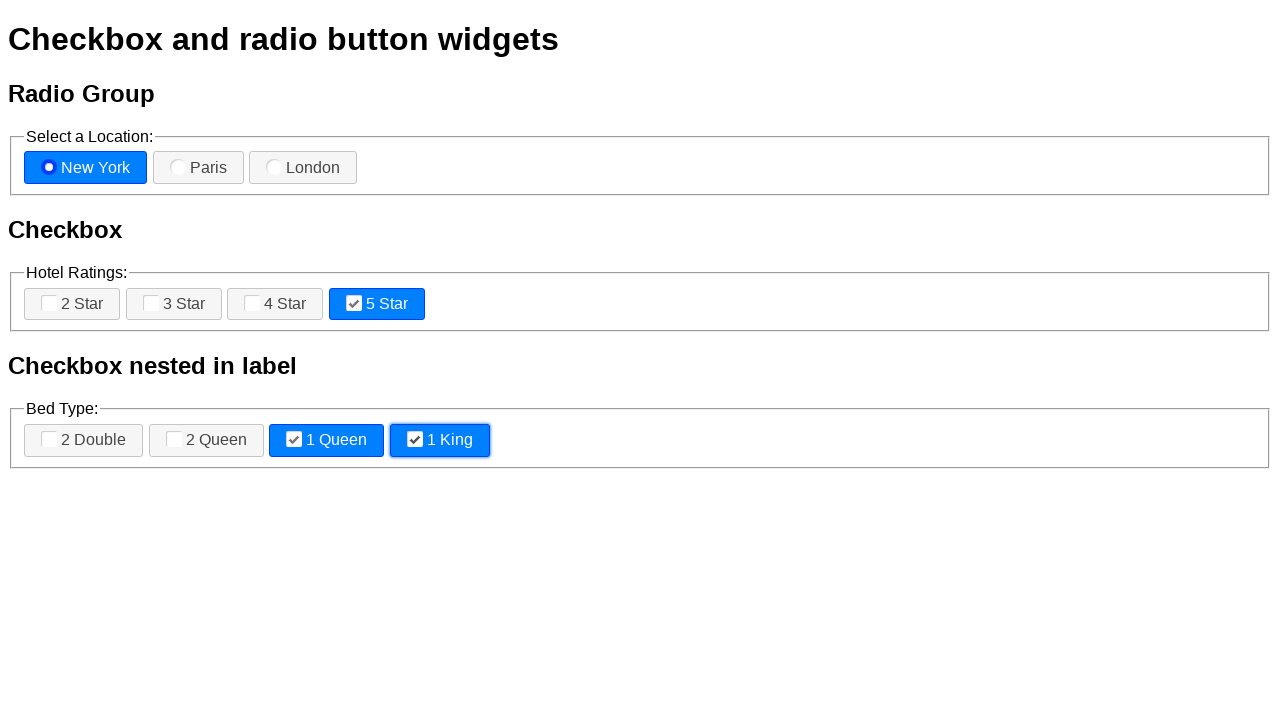